Tests that the Clear completed button displays correctly after marking an item as complete

Starting URL: https://demo.playwright.dev/todomvc

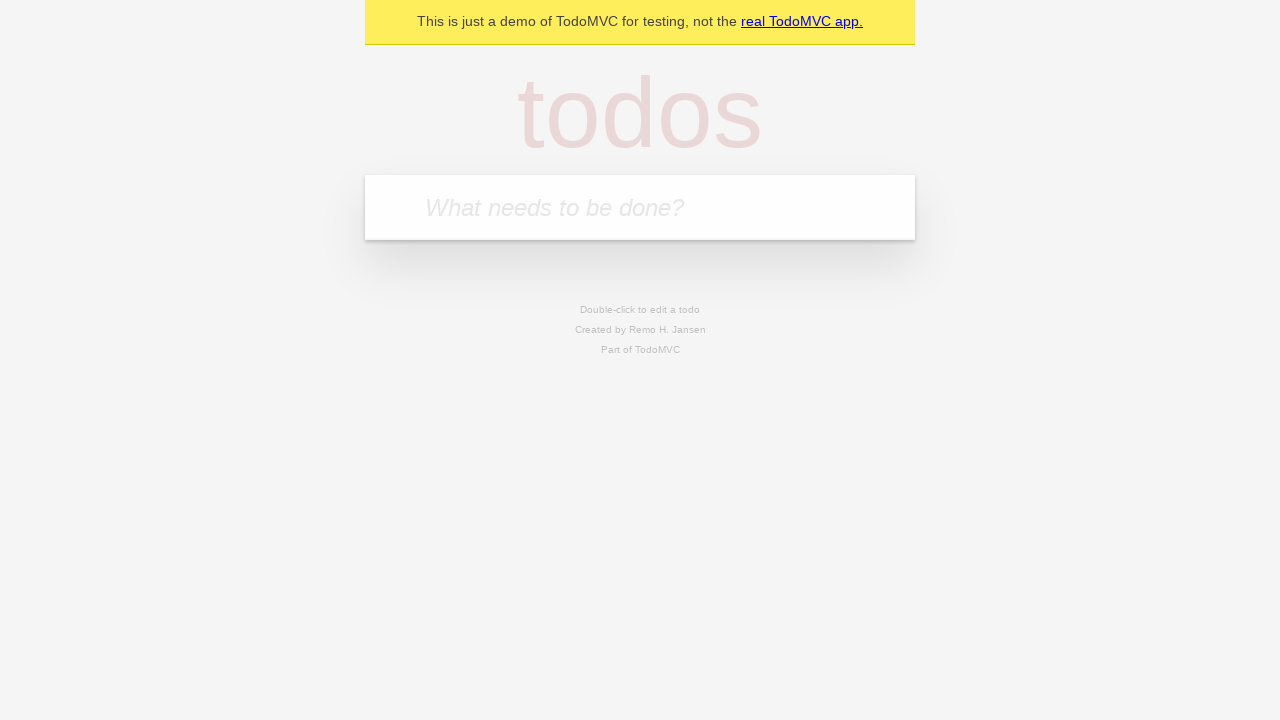

Filled todo input with 'buy some cheese' on internal:attr=[placeholder="What needs to be done?"i]
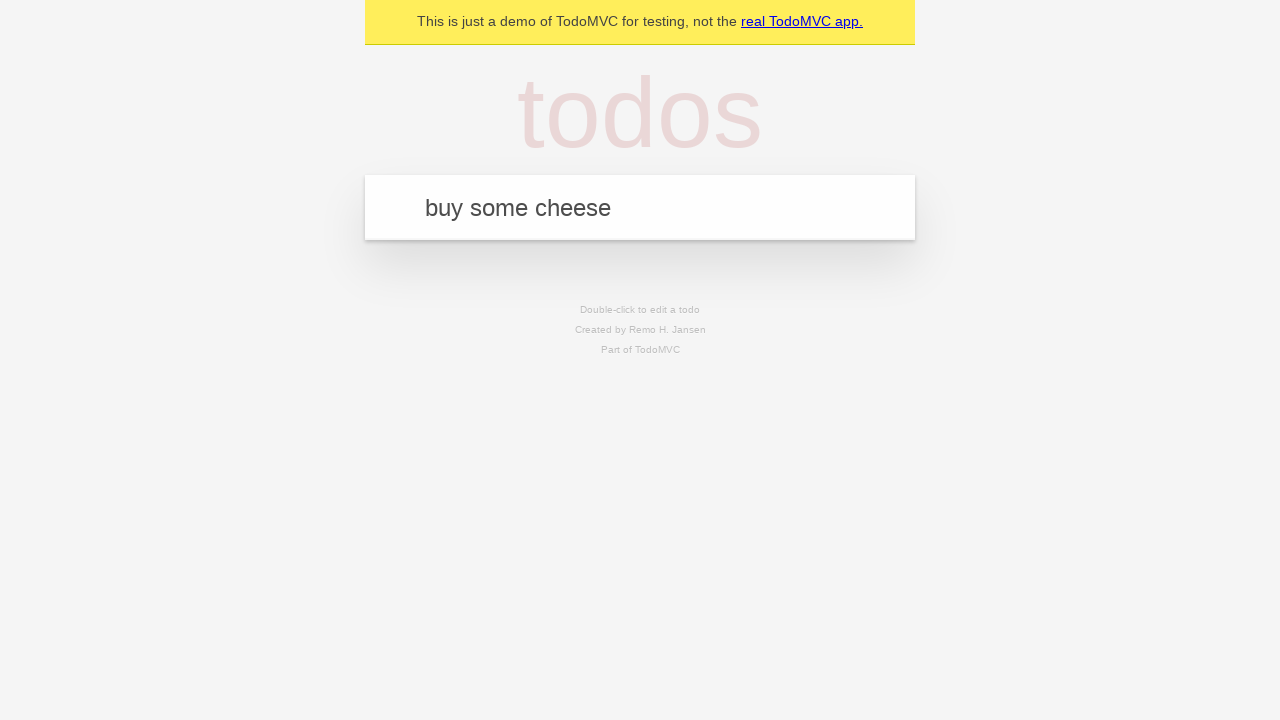

Pressed Enter to add first todo on internal:attr=[placeholder="What needs to be done?"i]
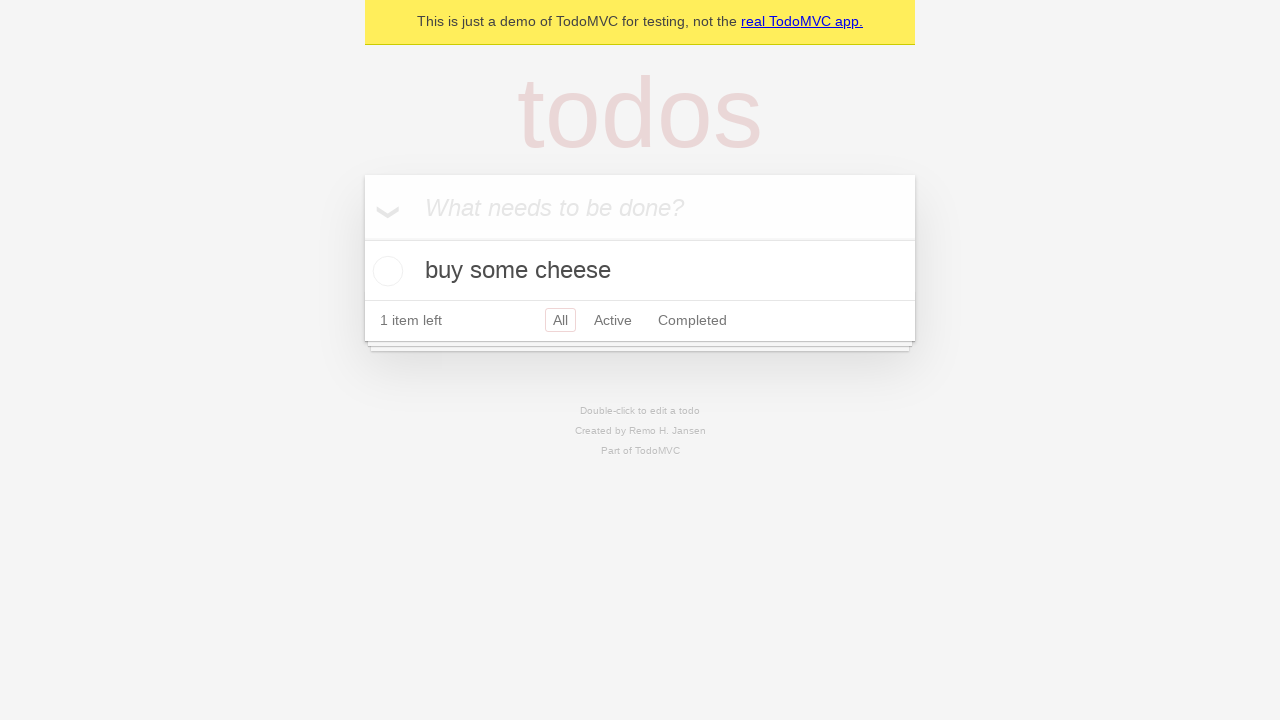

Filled todo input with 'feed the cat' on internal:attr=[placeholder="What needs to be done?"i]
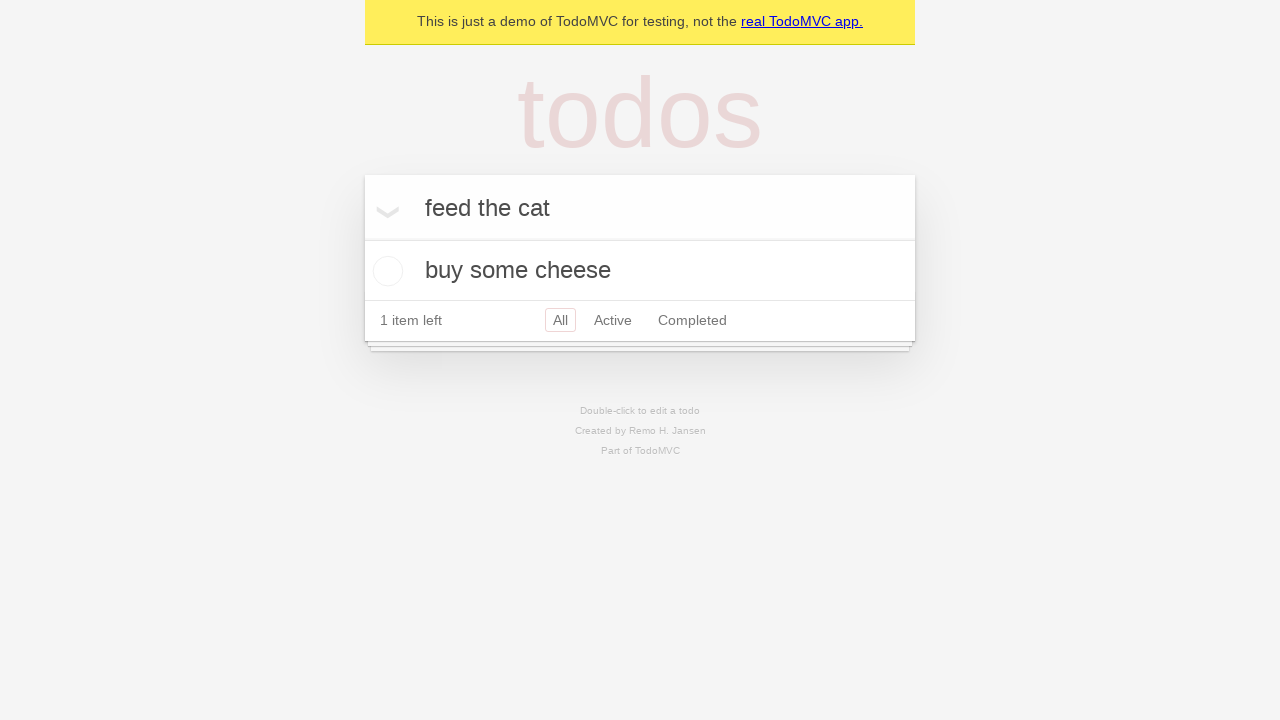

Pressed Enter to add second todo on internal:attr=[placeholder="What needs to be done?"i]
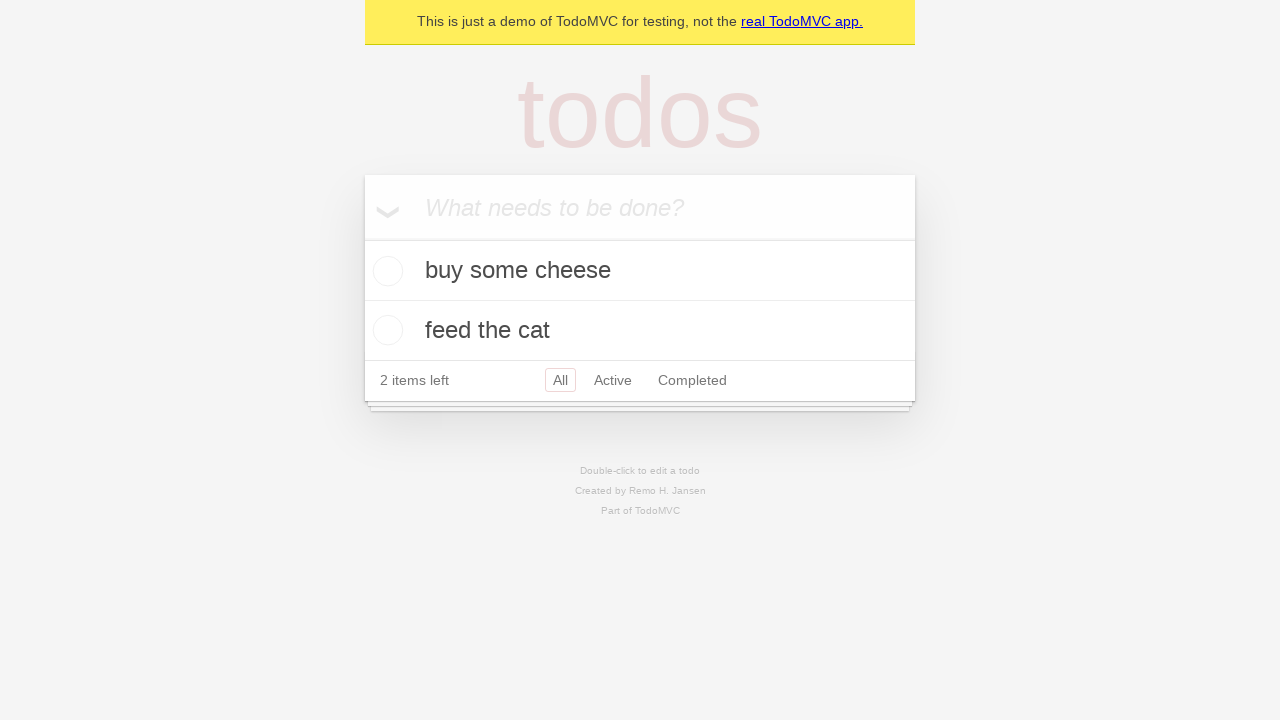

Filled todo input with 'book a doctors appointment' on internal:attr=[placeholder="What needs to be done?"i]
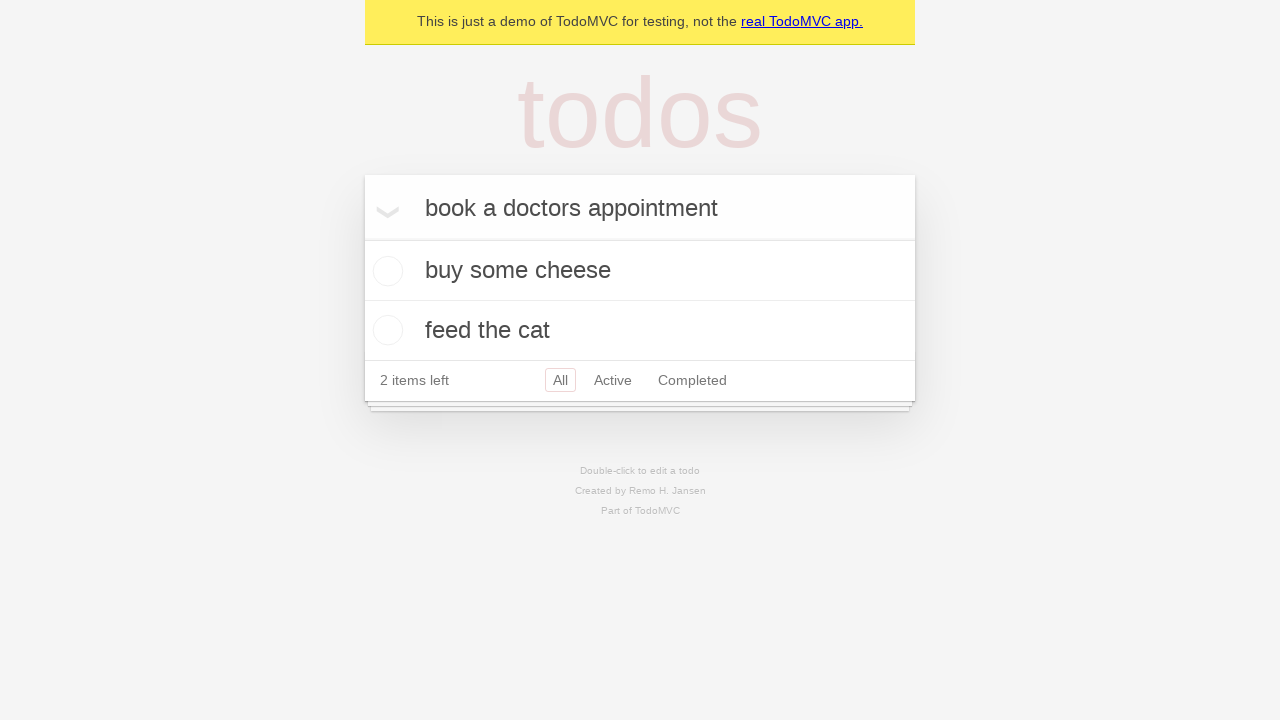

Pressed Enter to add third todo on internal:attr=[placeholder="What needs to be done?"i]
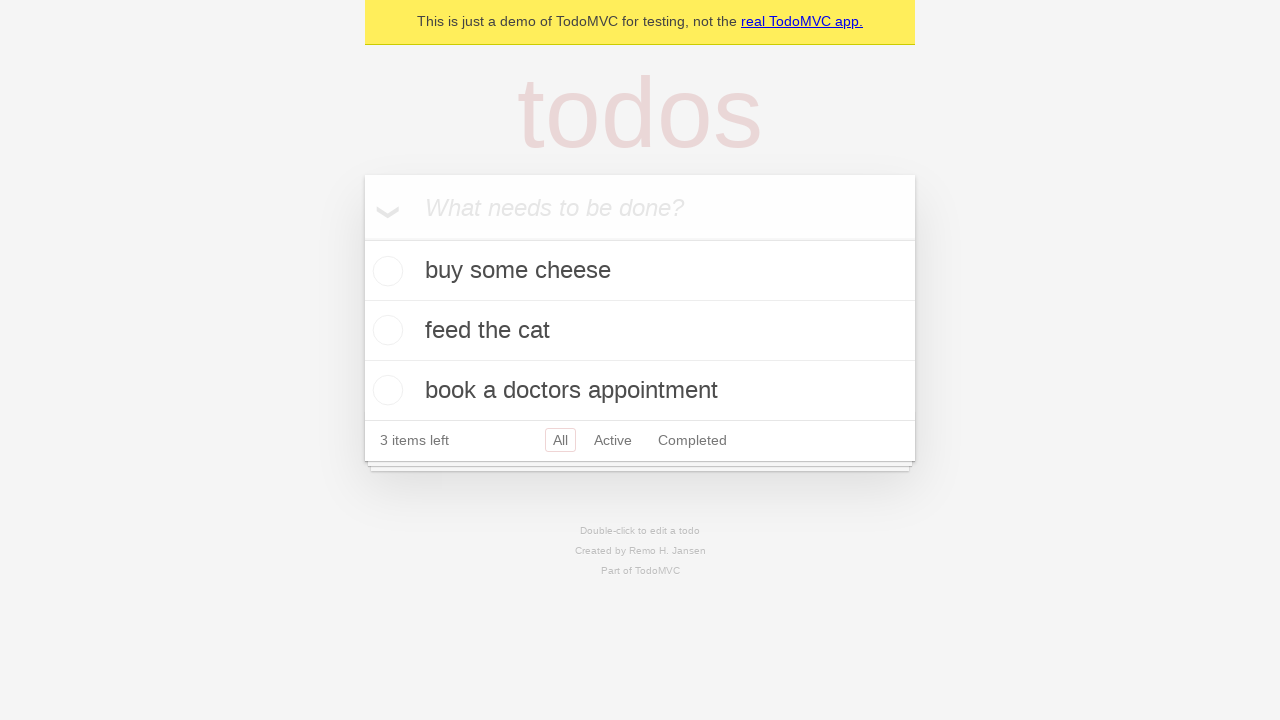

Checked the first todo item to mark it as complete at (385, 271) on .todo-list li .toggle >> nth=0
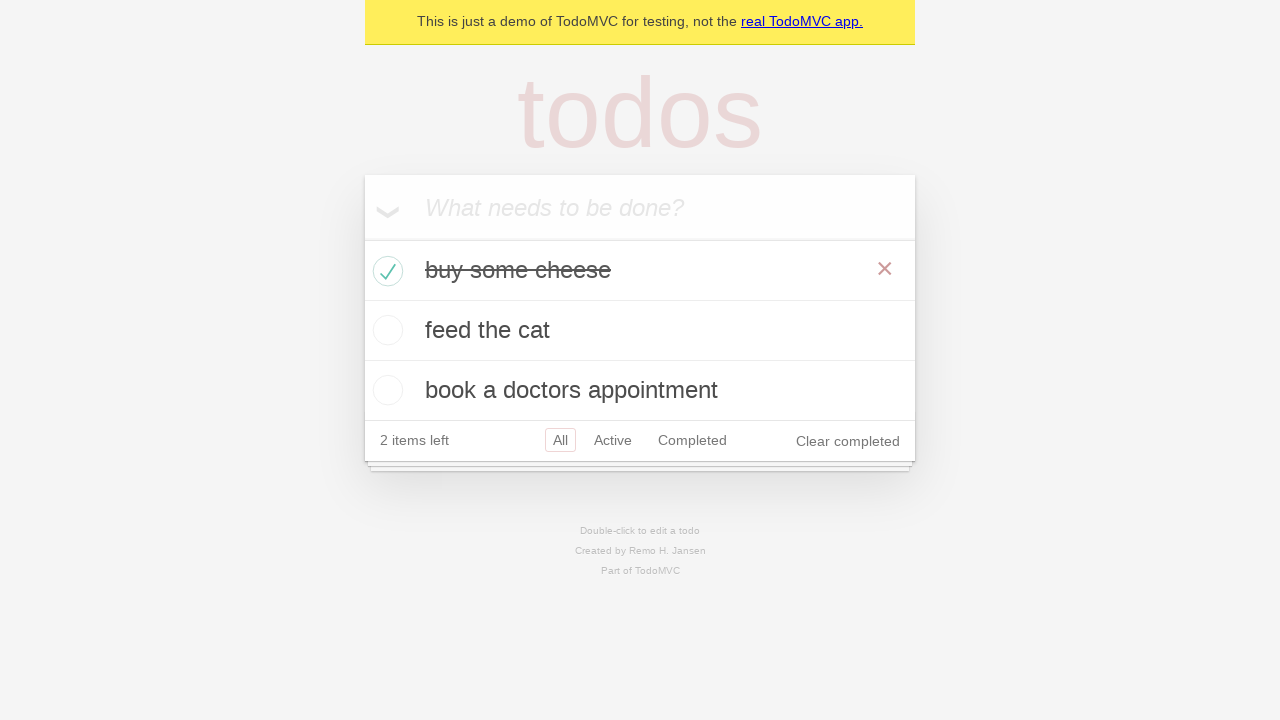

Clear completed button appeared after marking item as complete
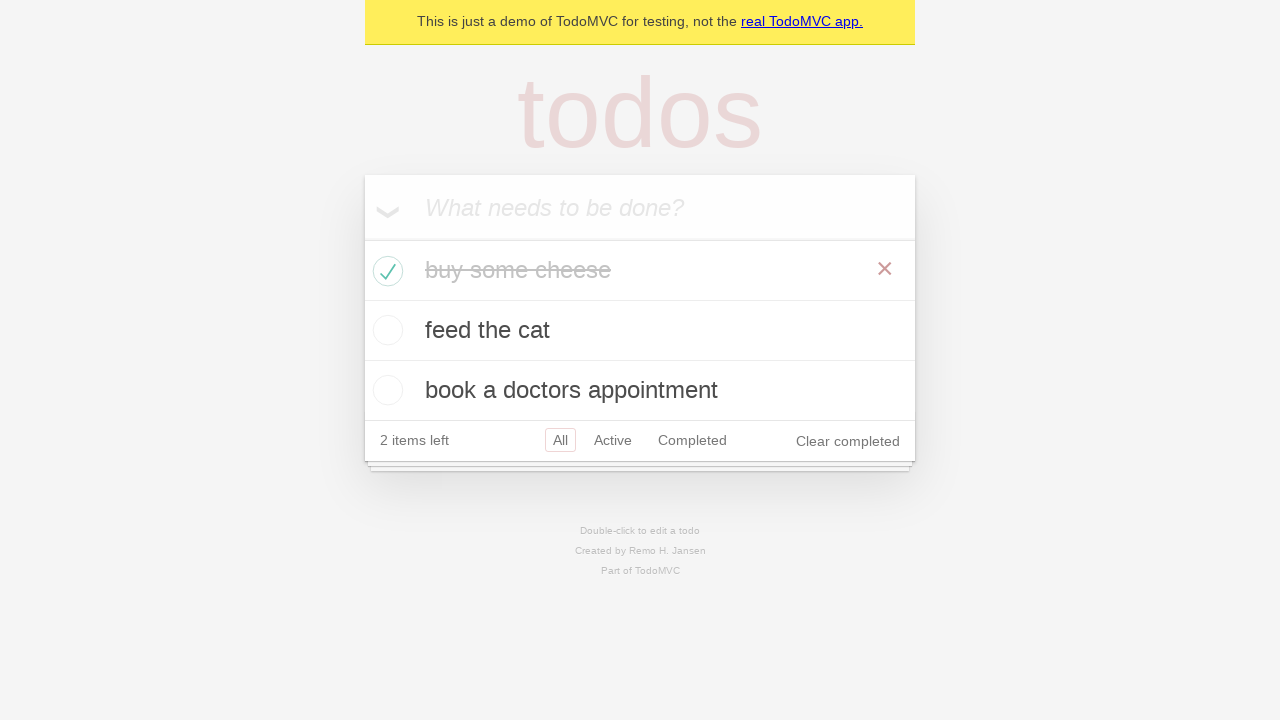

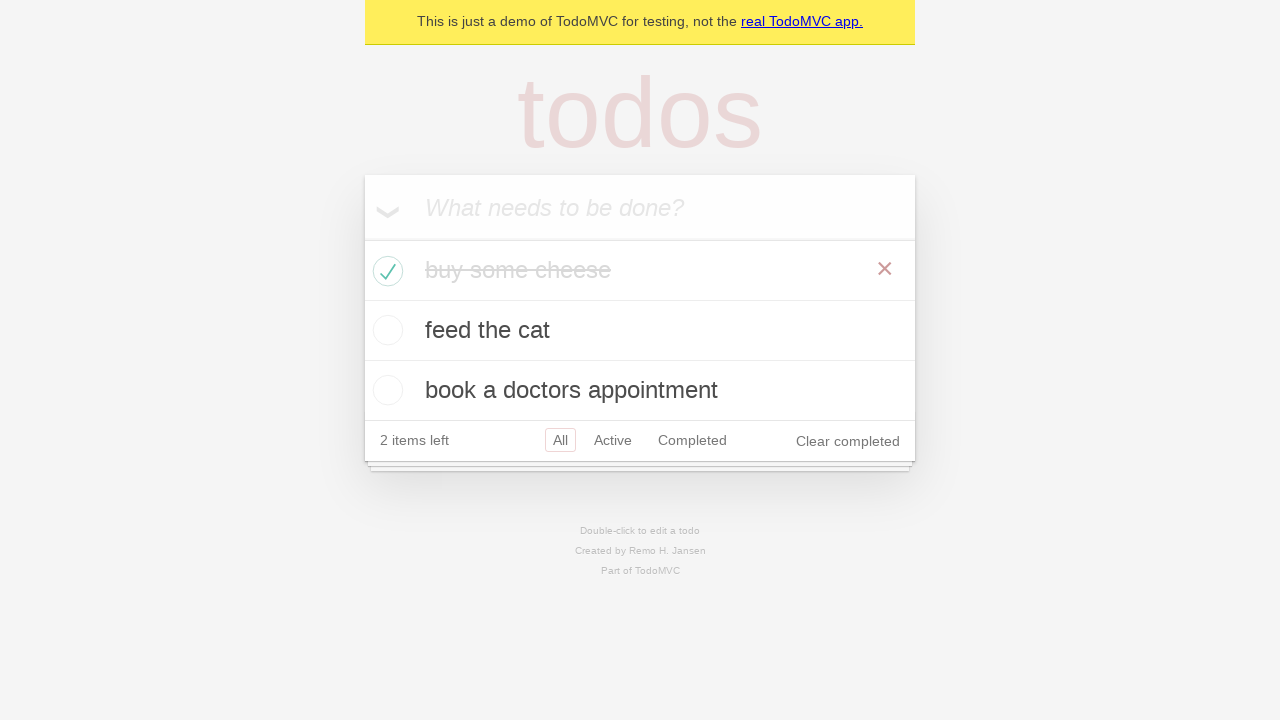